Navigates to GitHub homepage and verifies the page loads successfully by checking the page title

Starting URL: https://github.com

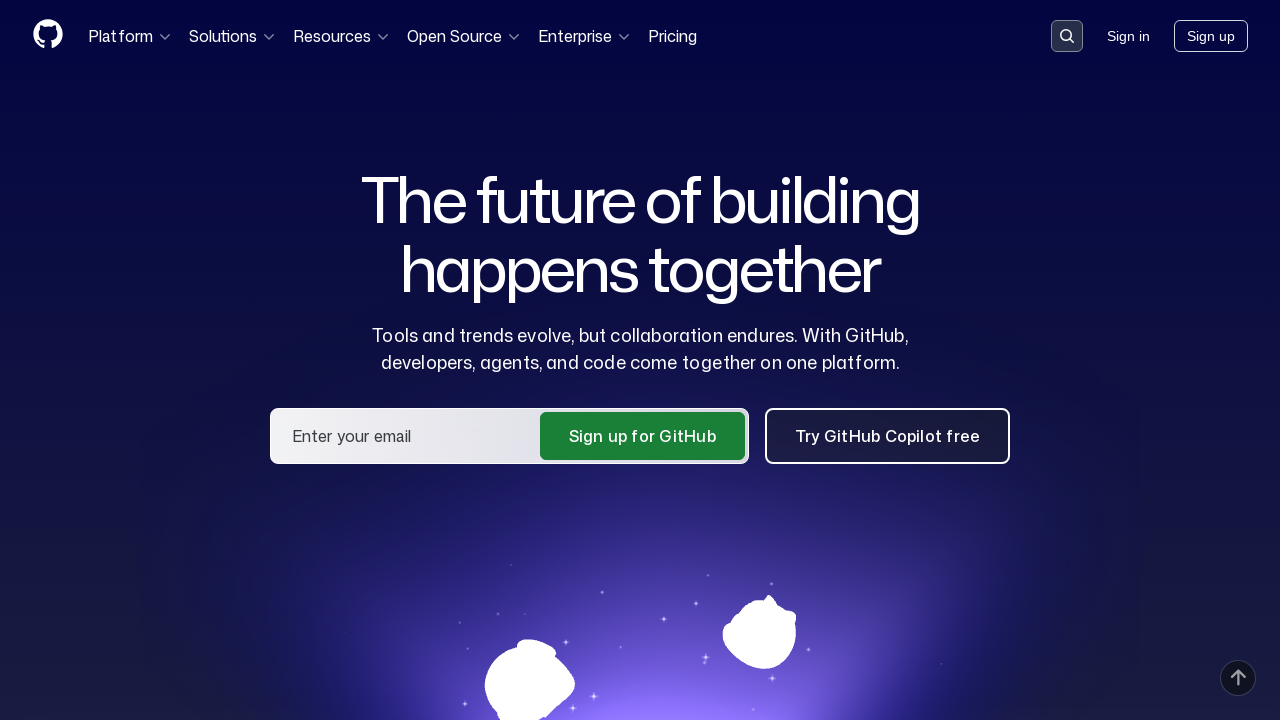

Navigated to GitHub homepage
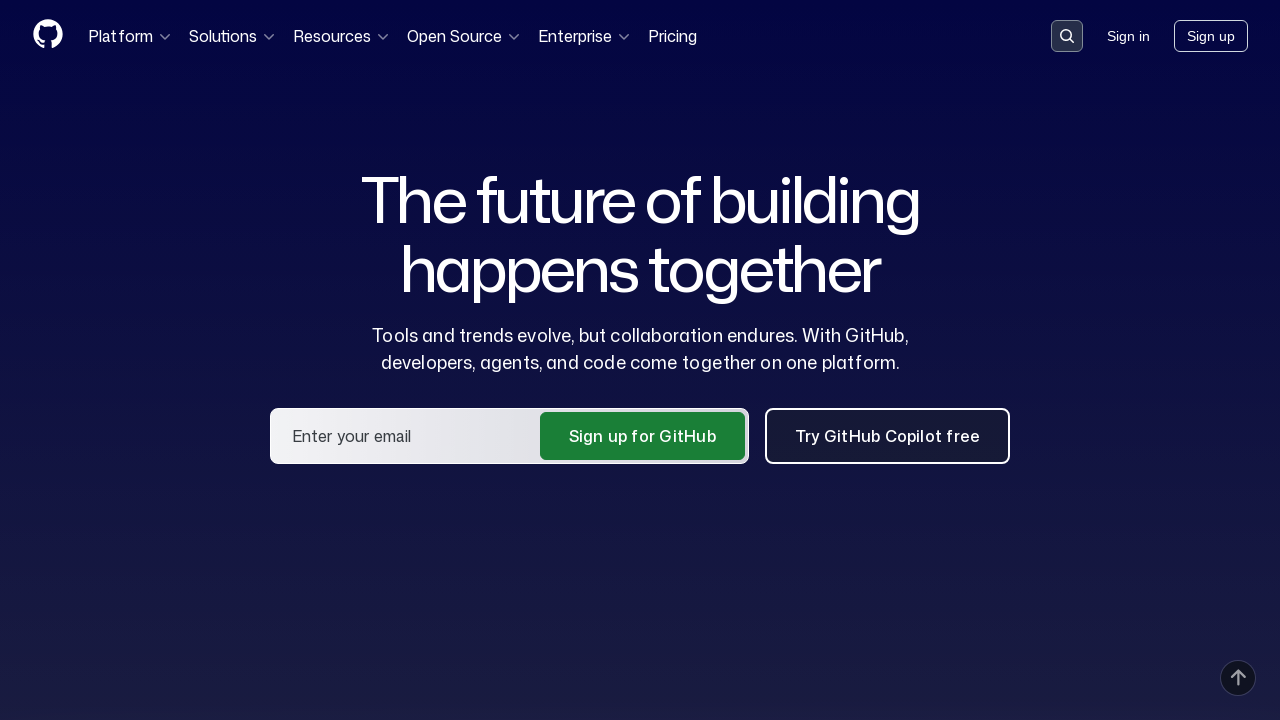

Page loaded and DOM content initialized
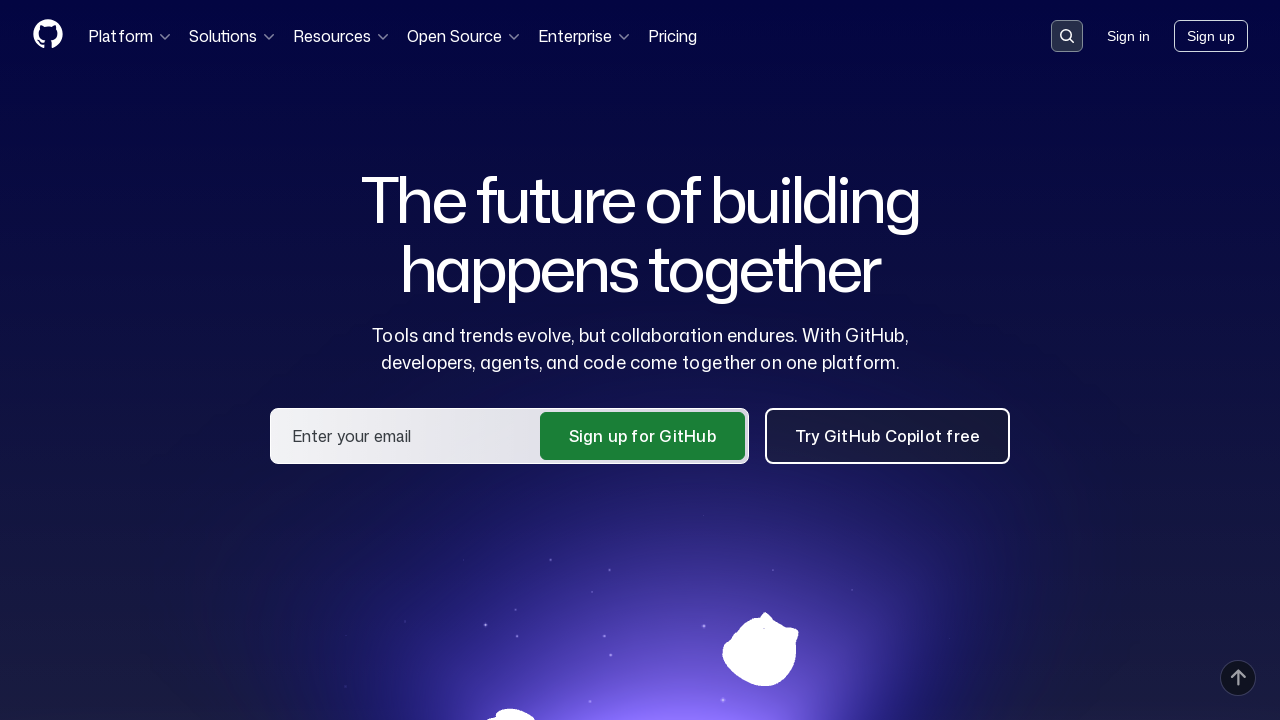

Verified page title contains 'GitHub'
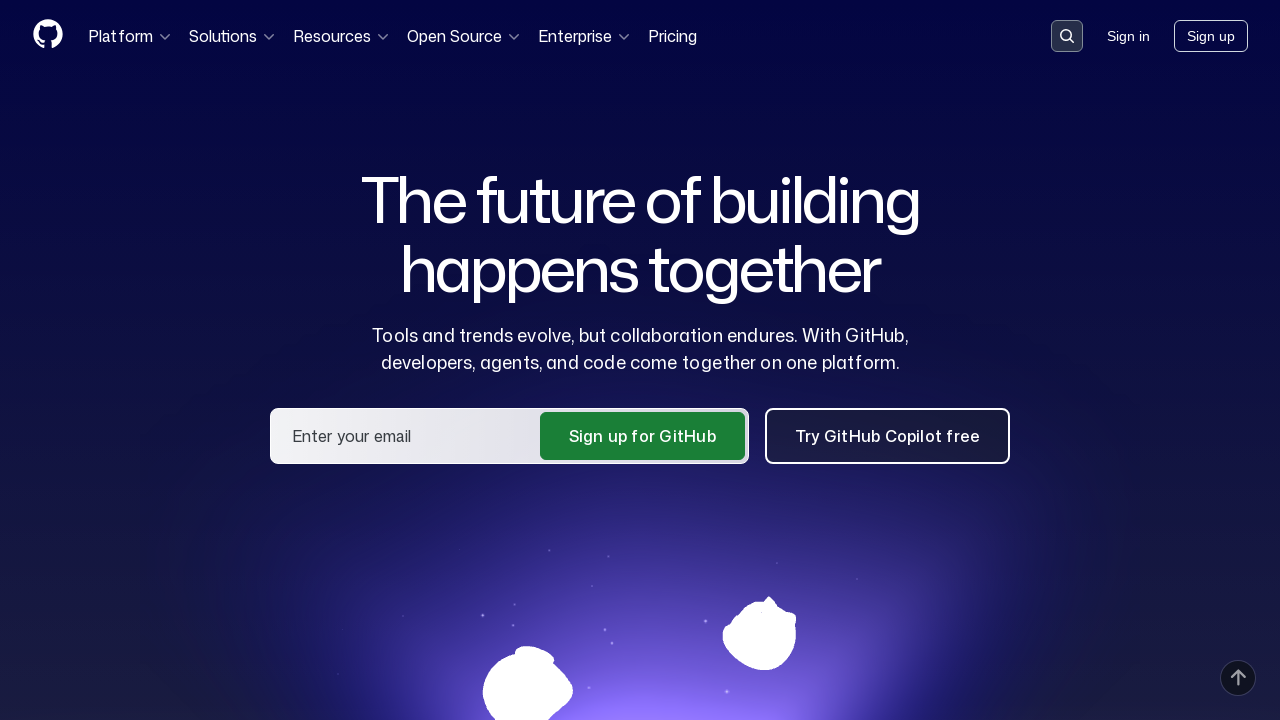

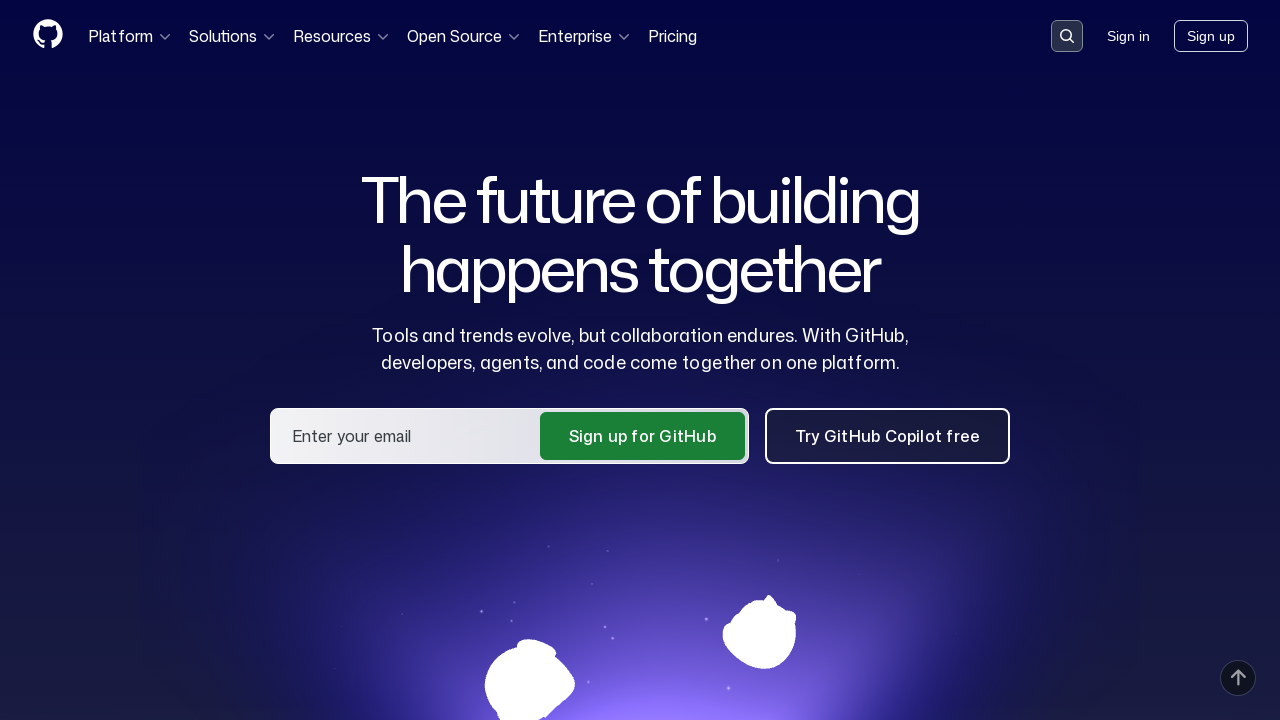